Tests a price range slider by dragging both the minimum and maximum slider handles to adjust the price range

Starting URL: https://www.jqueryscript.net/demo/Price-Range-Slider-jQuery-UI/#google_vignette

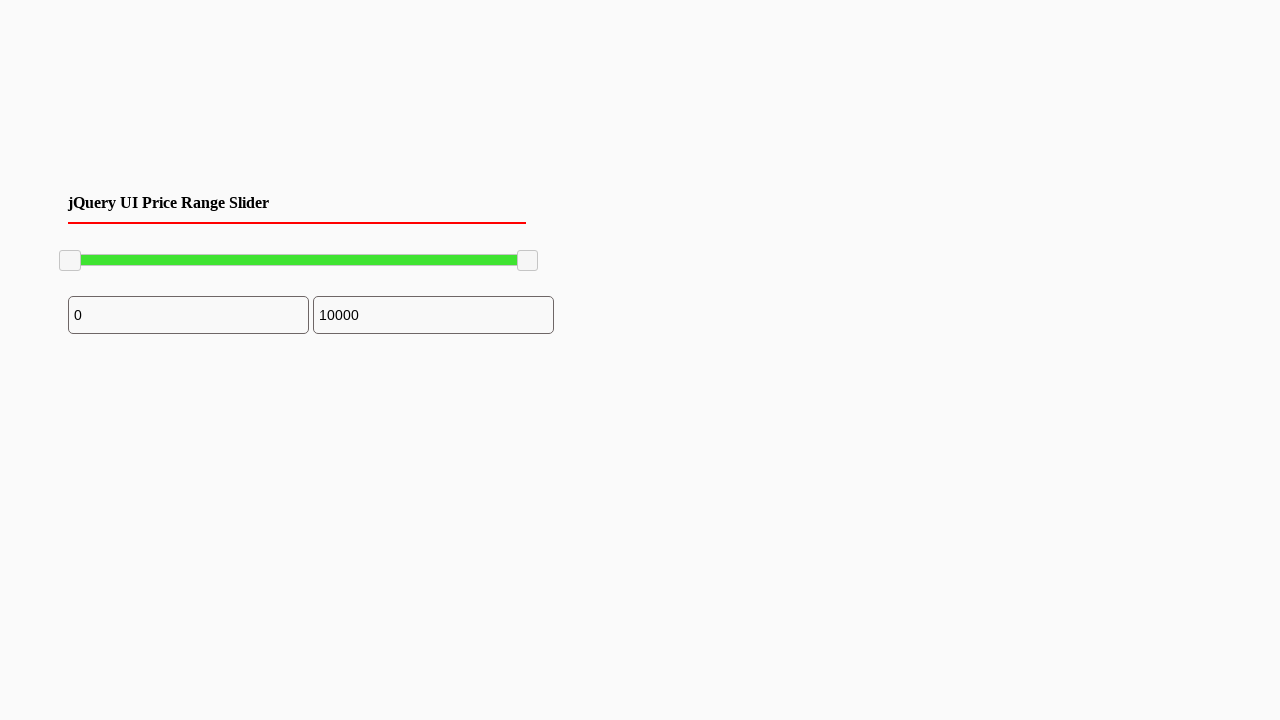

Located minimum slider handle
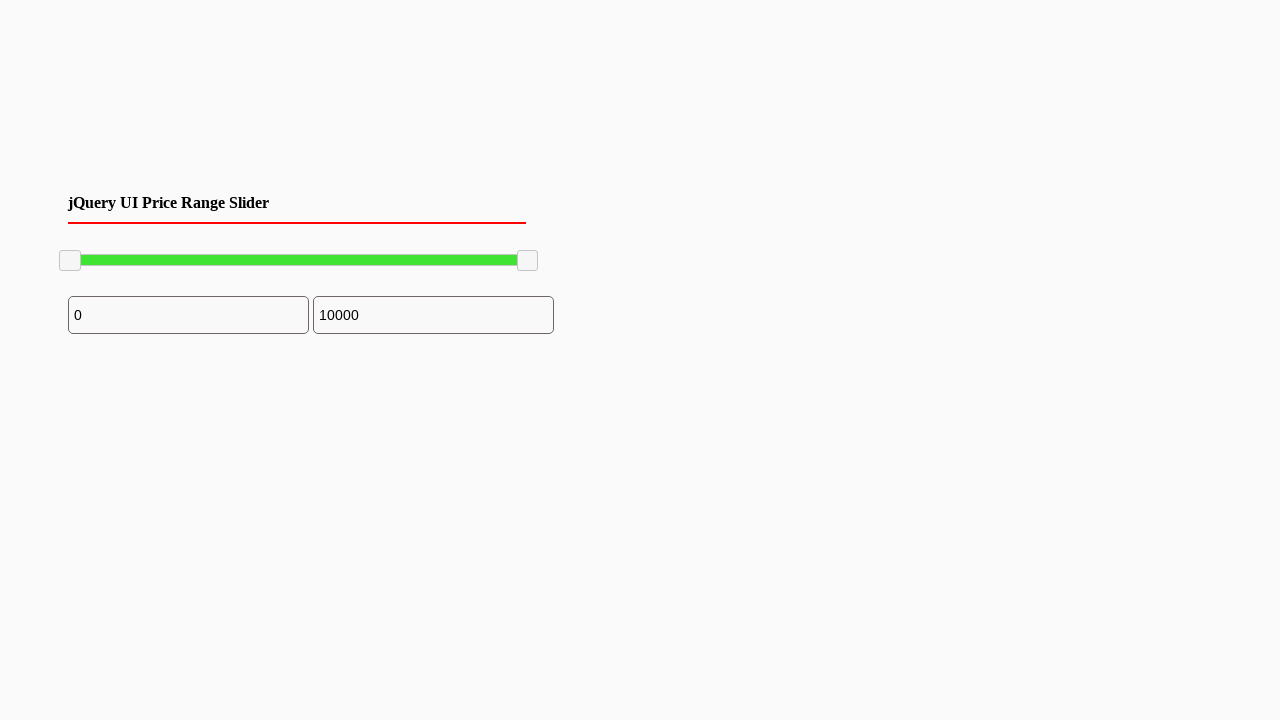

Located maximum slider handle
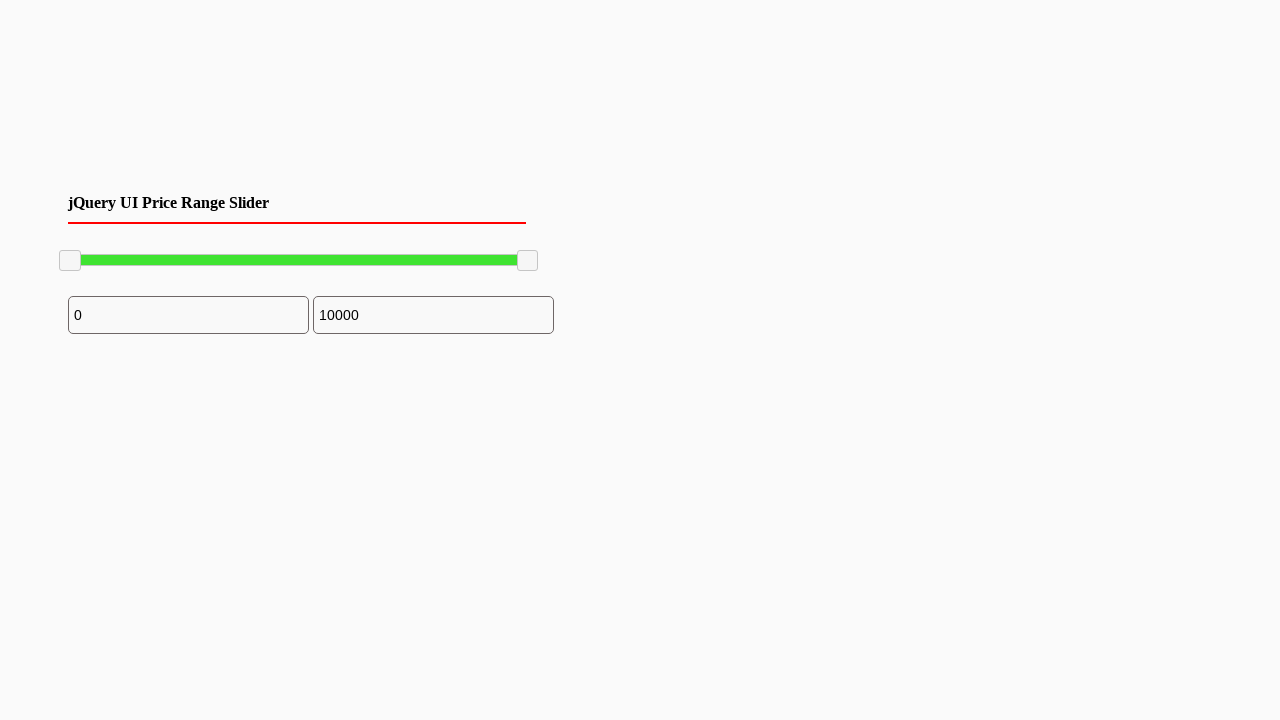

Retrieved bounding box for minimum slider
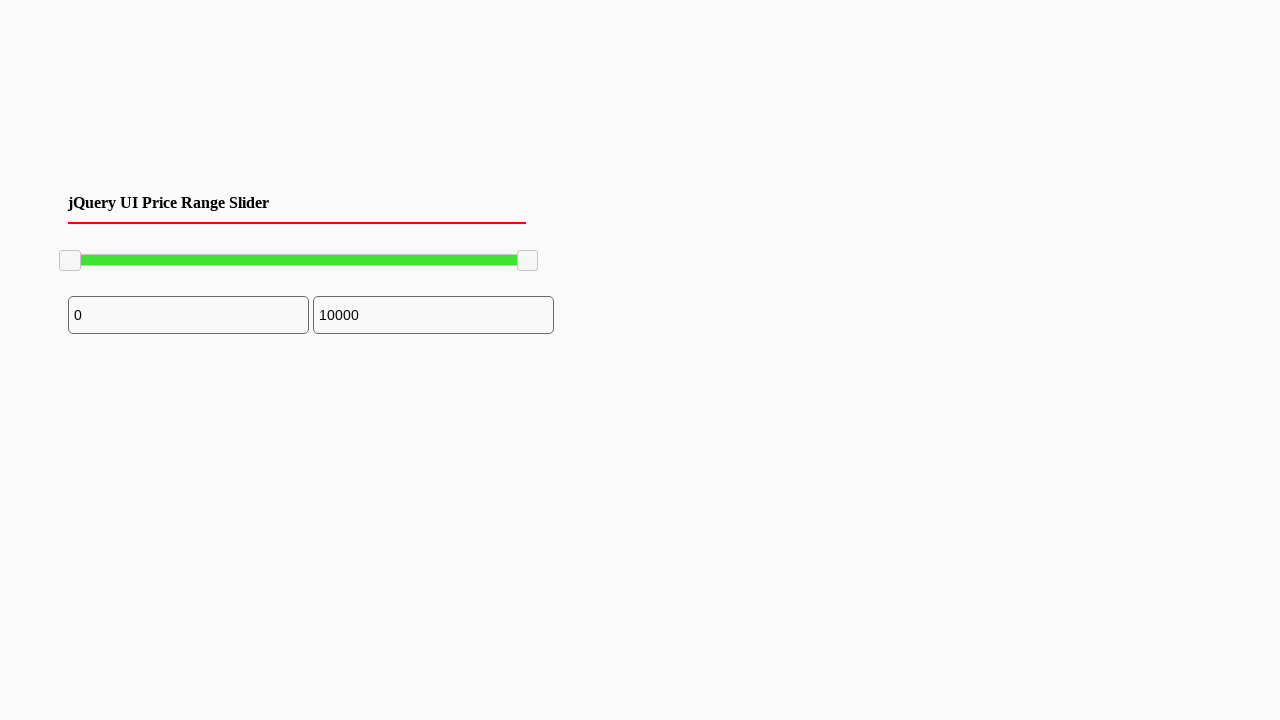

Retrieved bounding box for maximum slider
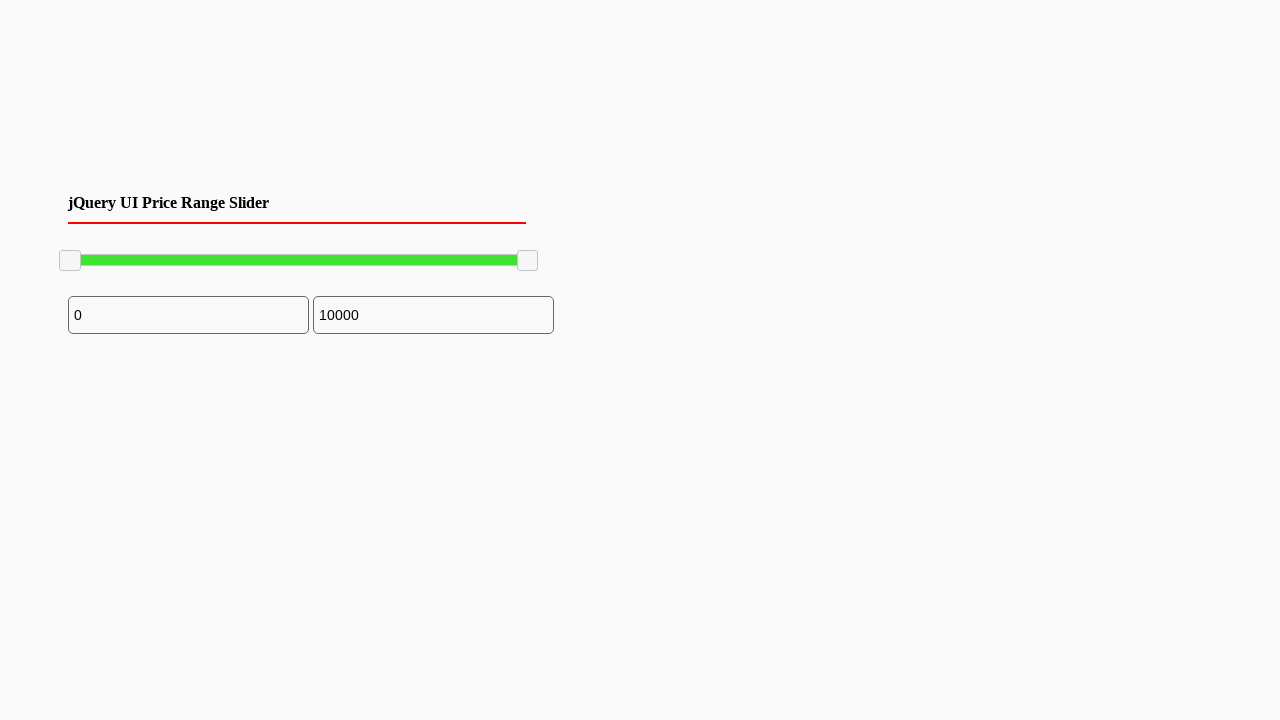

Moved mouse to minimum slider handle center at (70, 261)
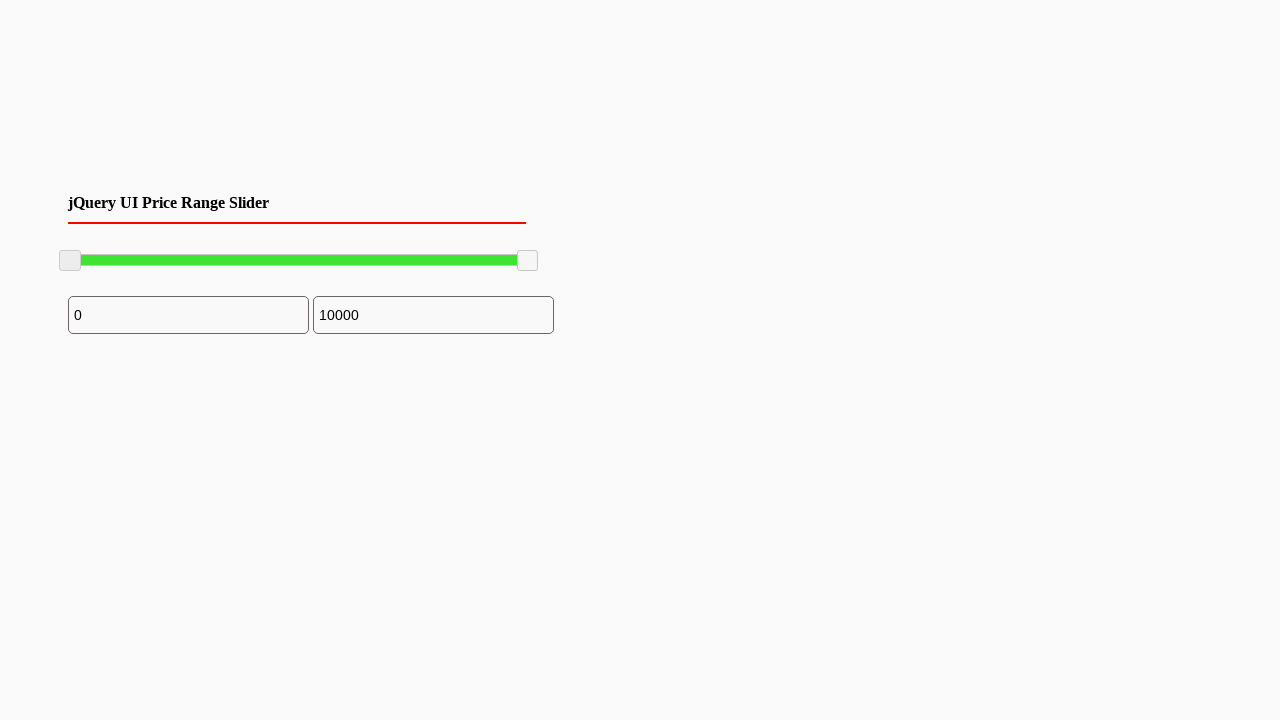

Pressed mouse button on minimum slider at (70, 261)
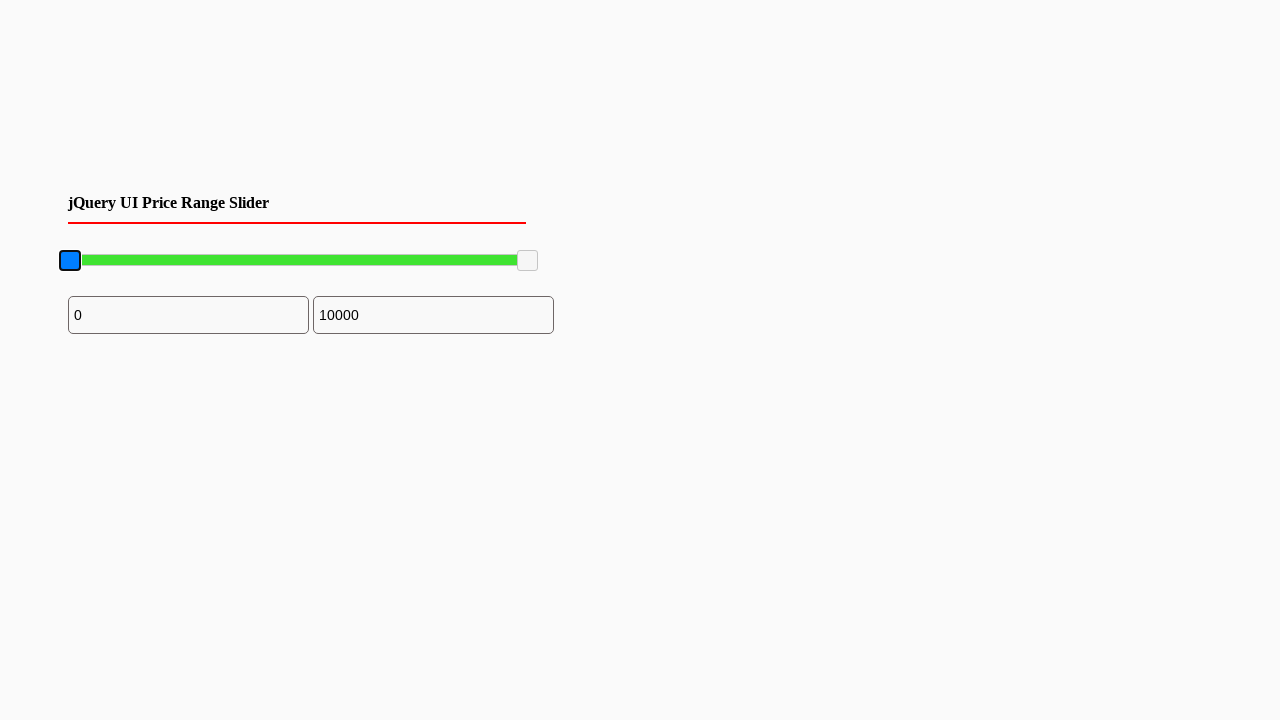

Dragged minimum slider 100 pixels to the right at (170, 261)
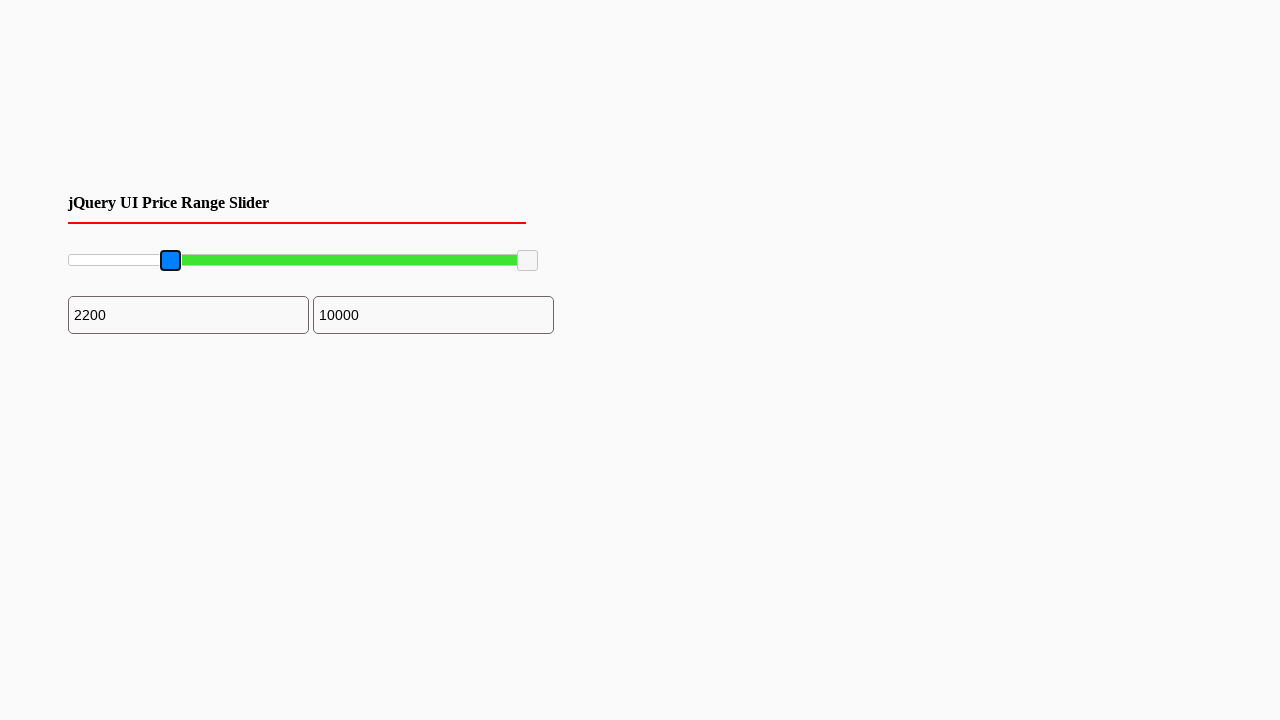

Released mouse button after dragging minimum slider at (170, 261)
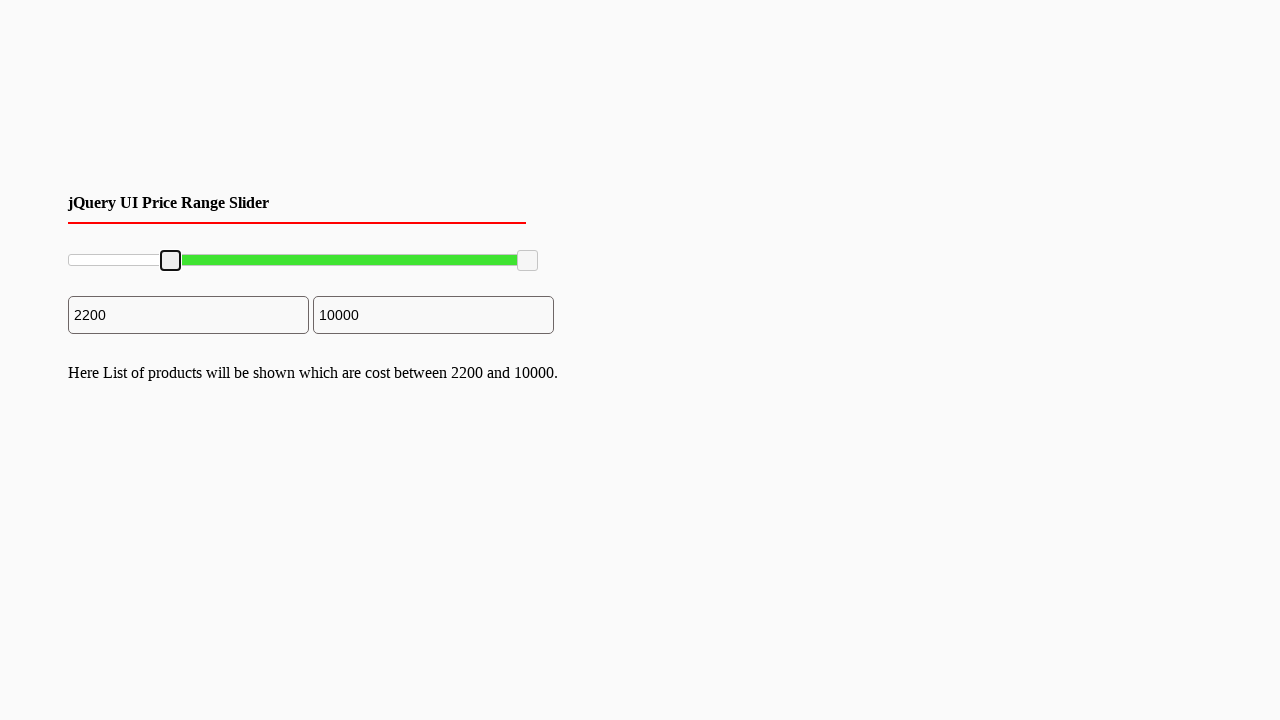

Moved mouse to maximum slider handle center at (528, 261)
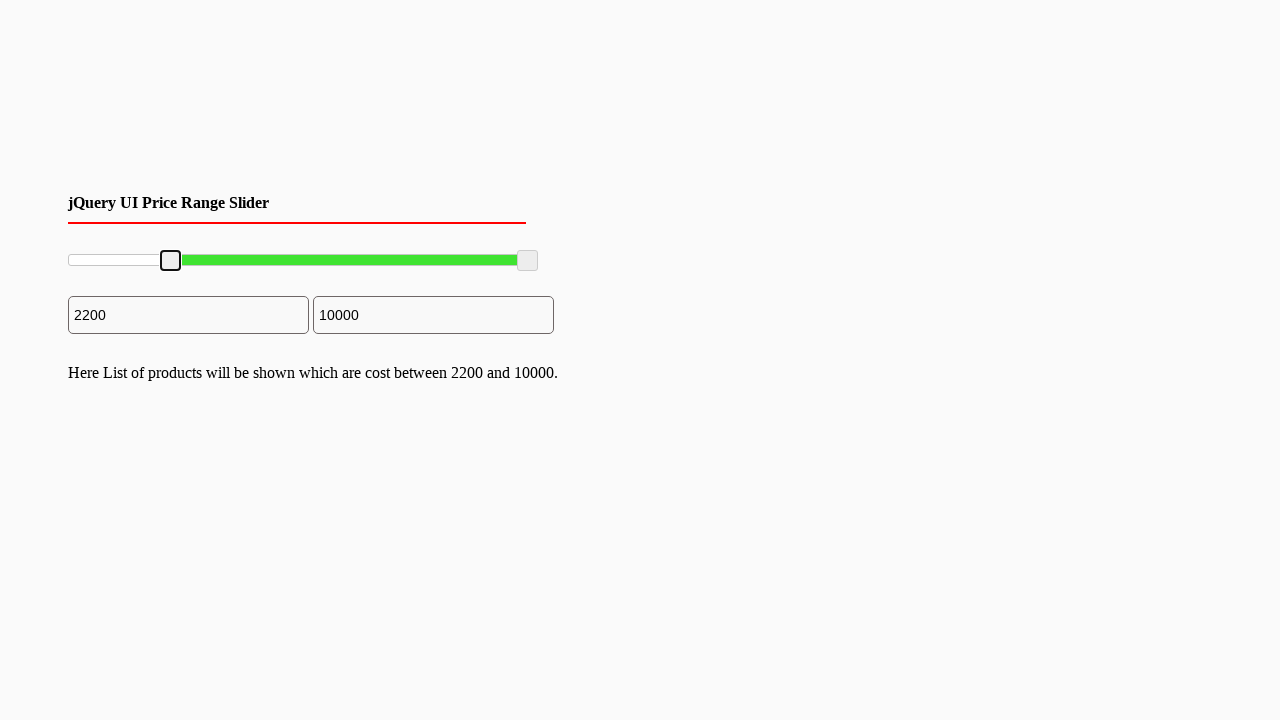

Pressed mouse button on maximum slider at (528, 261)
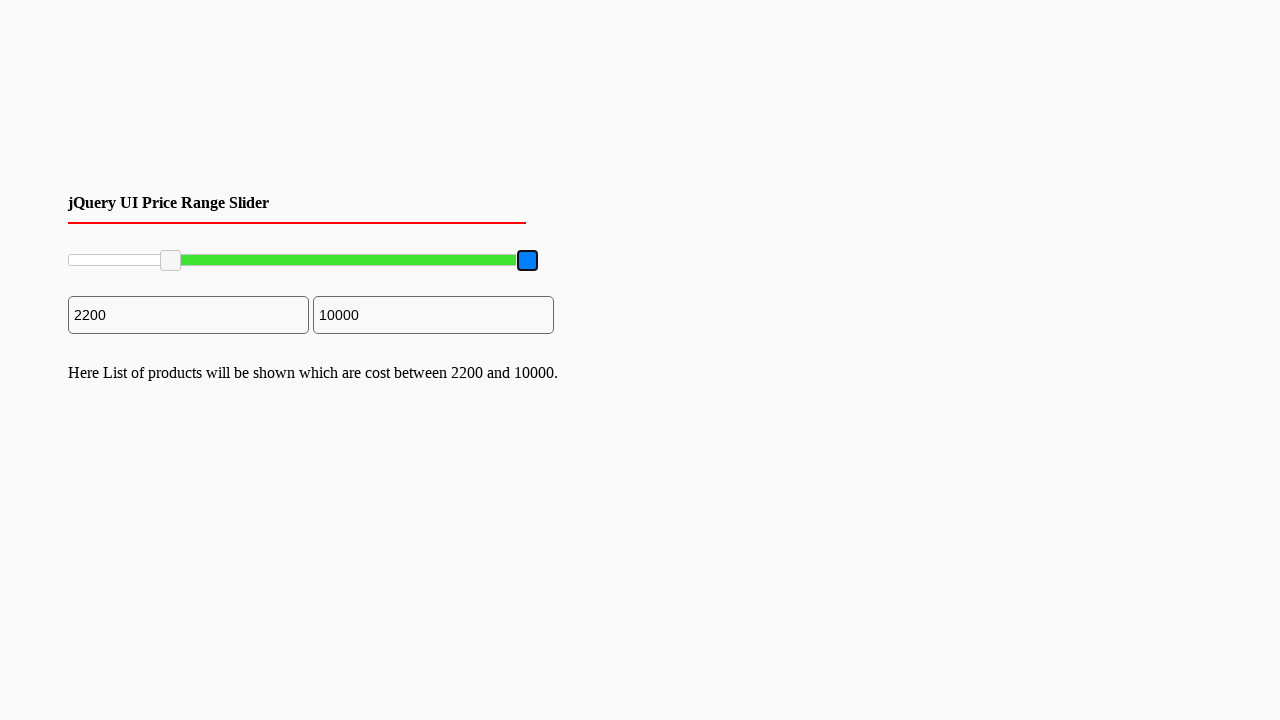

Dragged maximum slider 100 pixels to the left at (428, 261)
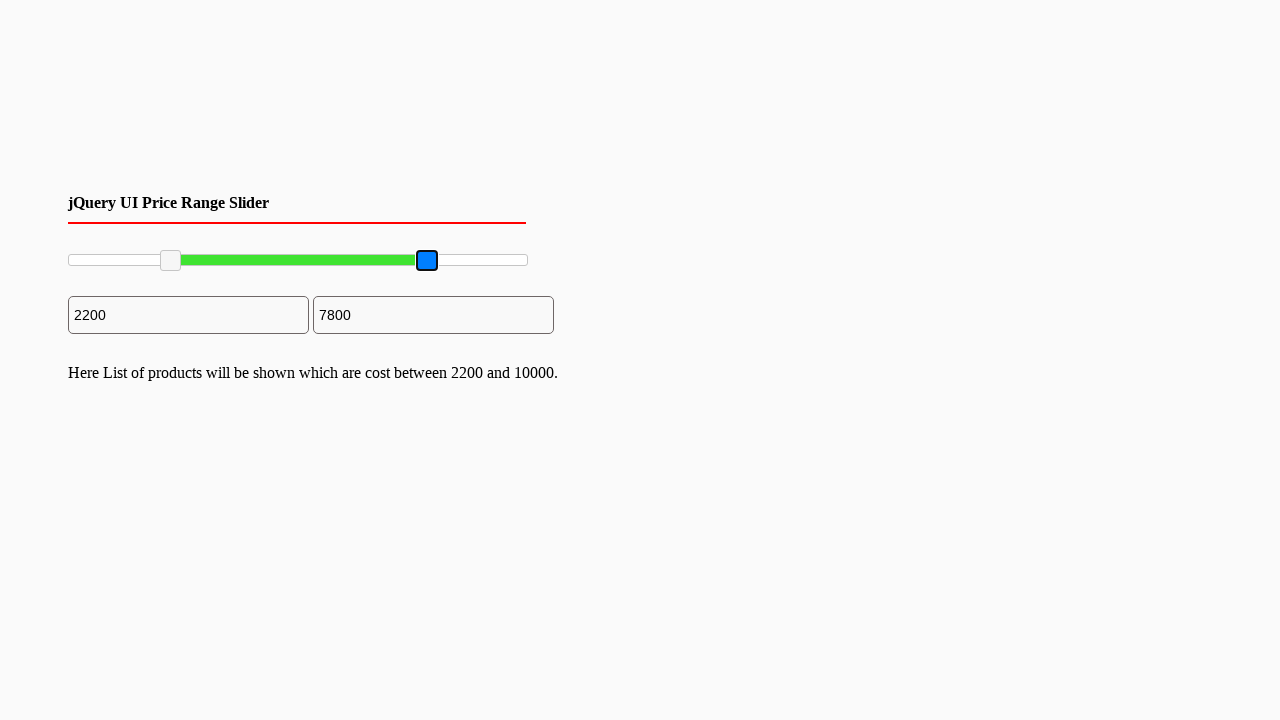

Released mouse button after dragging maximum slider at (428, 261)
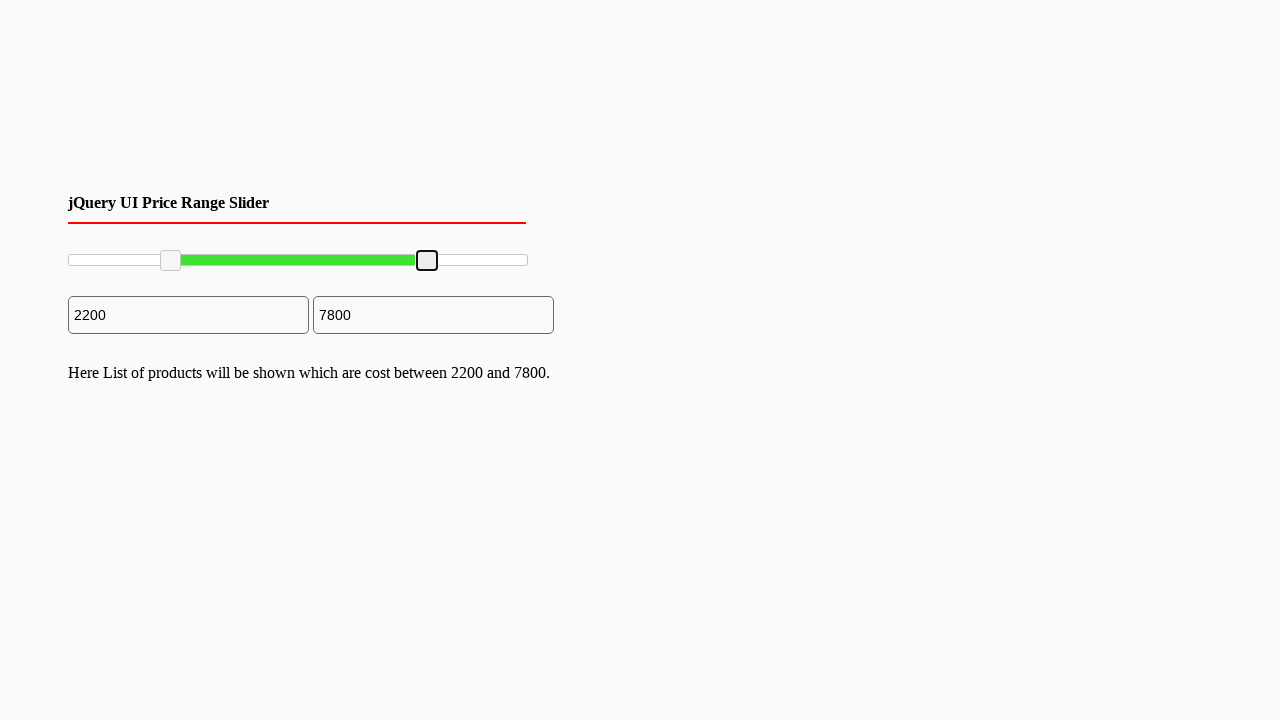

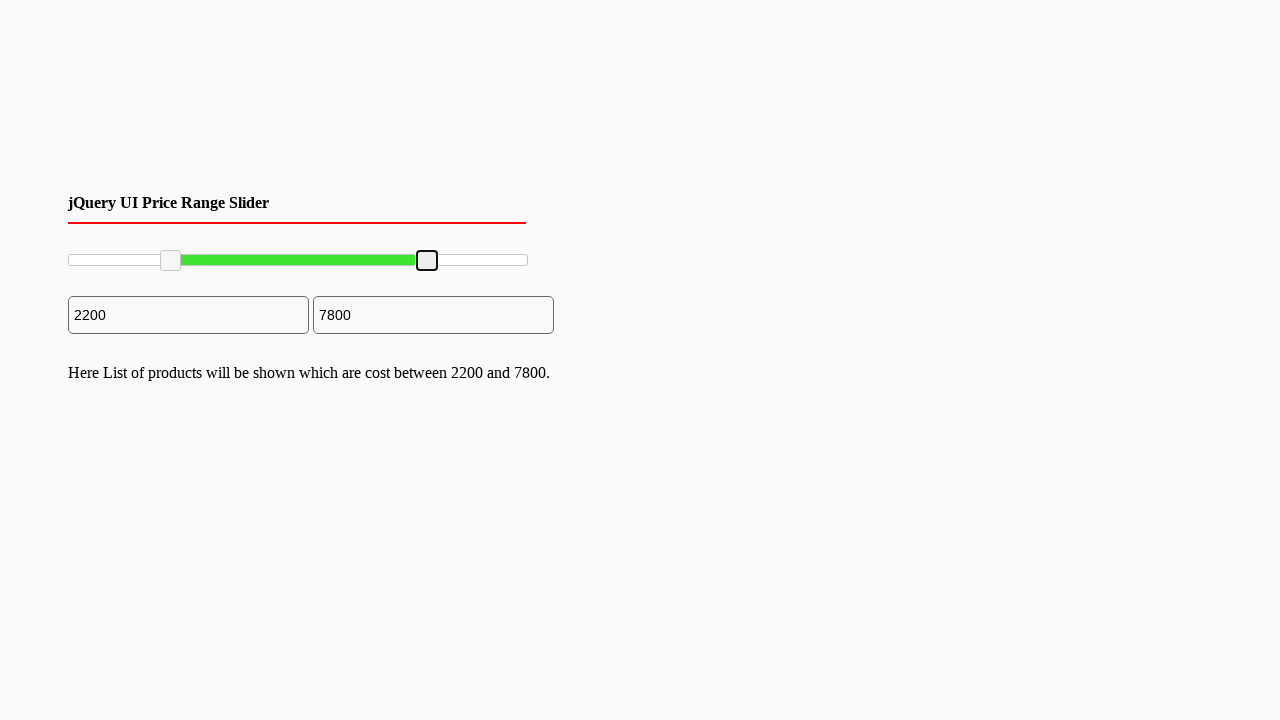